Tests right-click context menu functionality by navigating to the Context Menu page, performing a right-click on a designated box element, and accepting the resulting alert dialog.

Starting URL: https://the-internet.herokuapp.com/

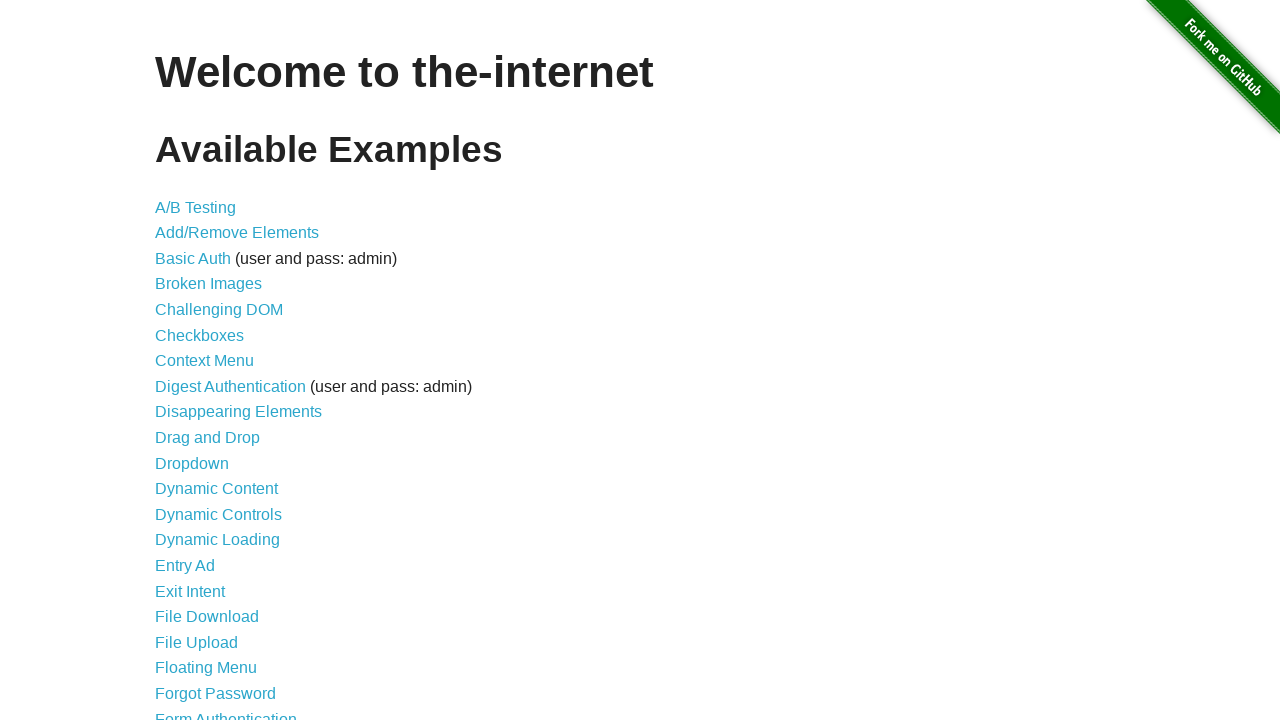

Clicked on Context Menu link at (204, 361) on a:text('Context Menu')
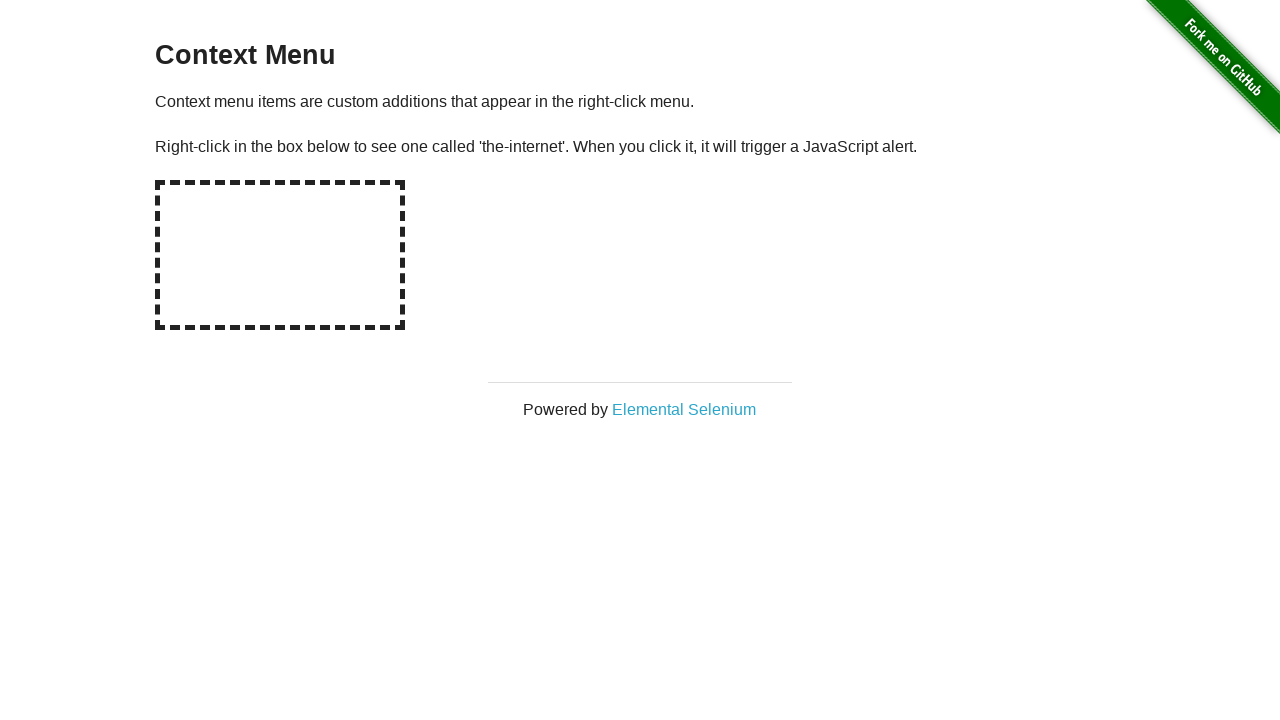

Hot-spot element became visible
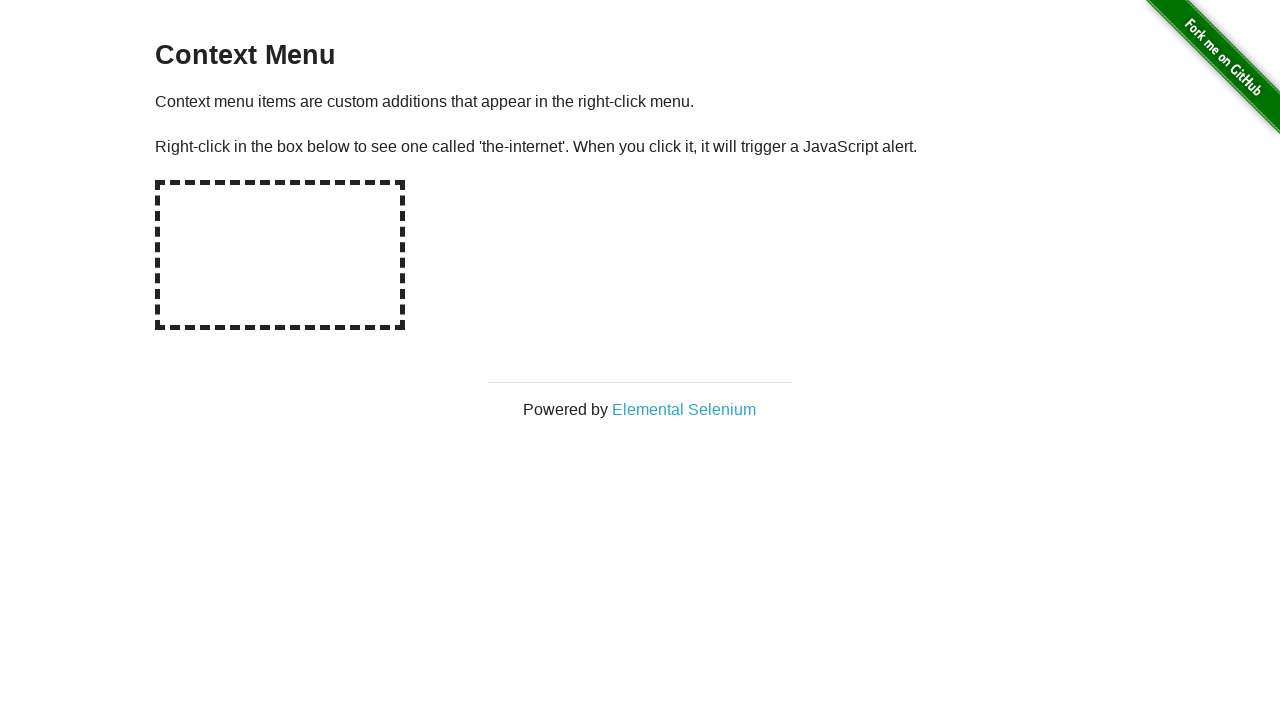

Right-clicked on hot-spot element to trigger context menu at (280, 255) on #hot-spot
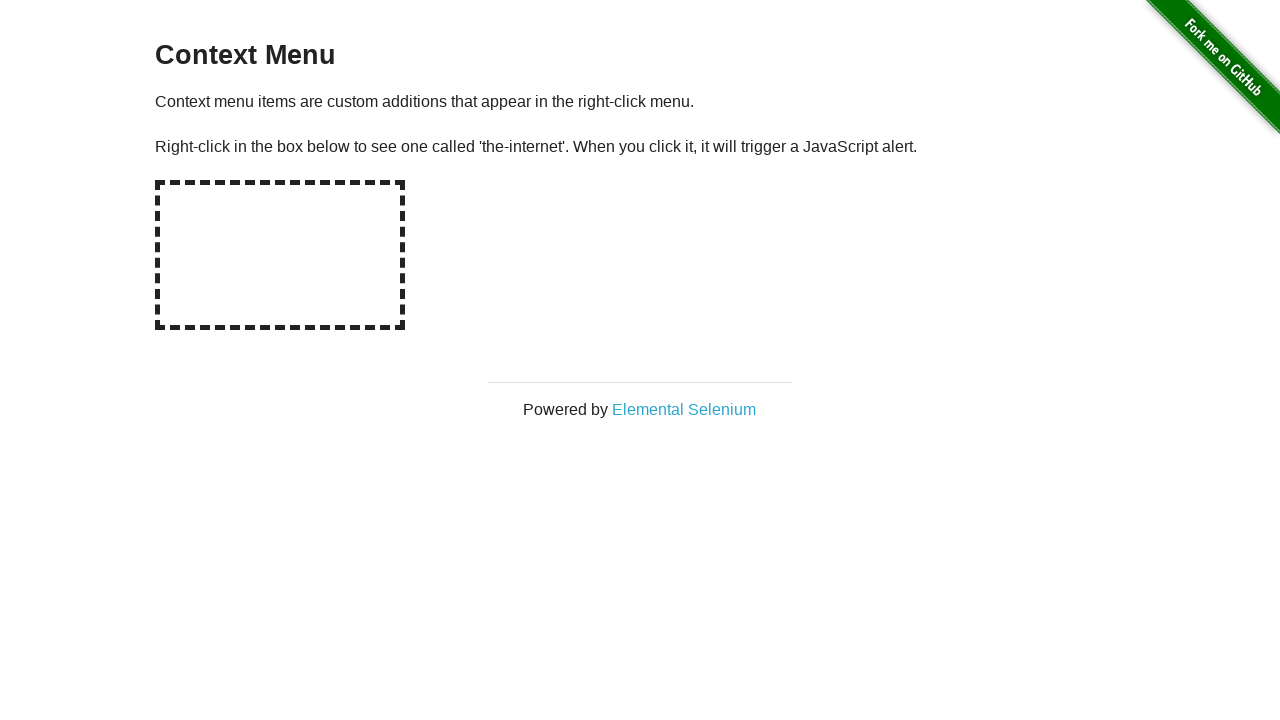

Set up dialog handler to accept alerts
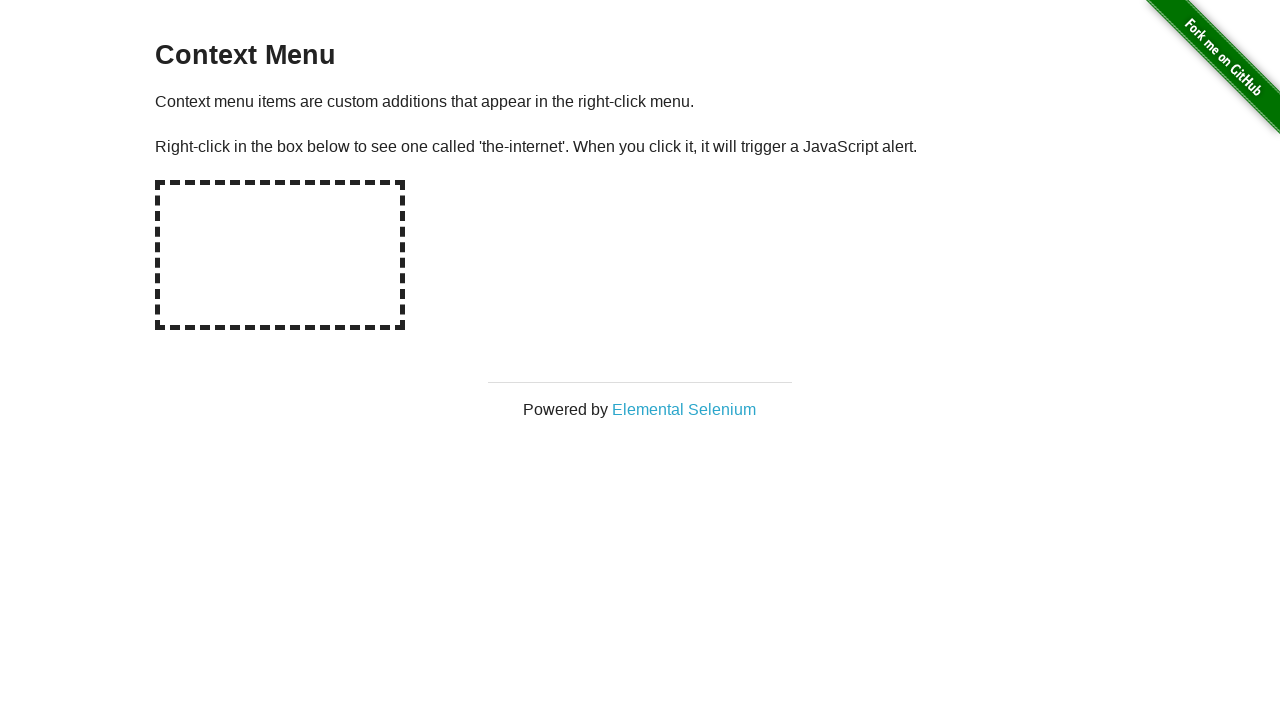

Evaluated script to initialize alert tracking
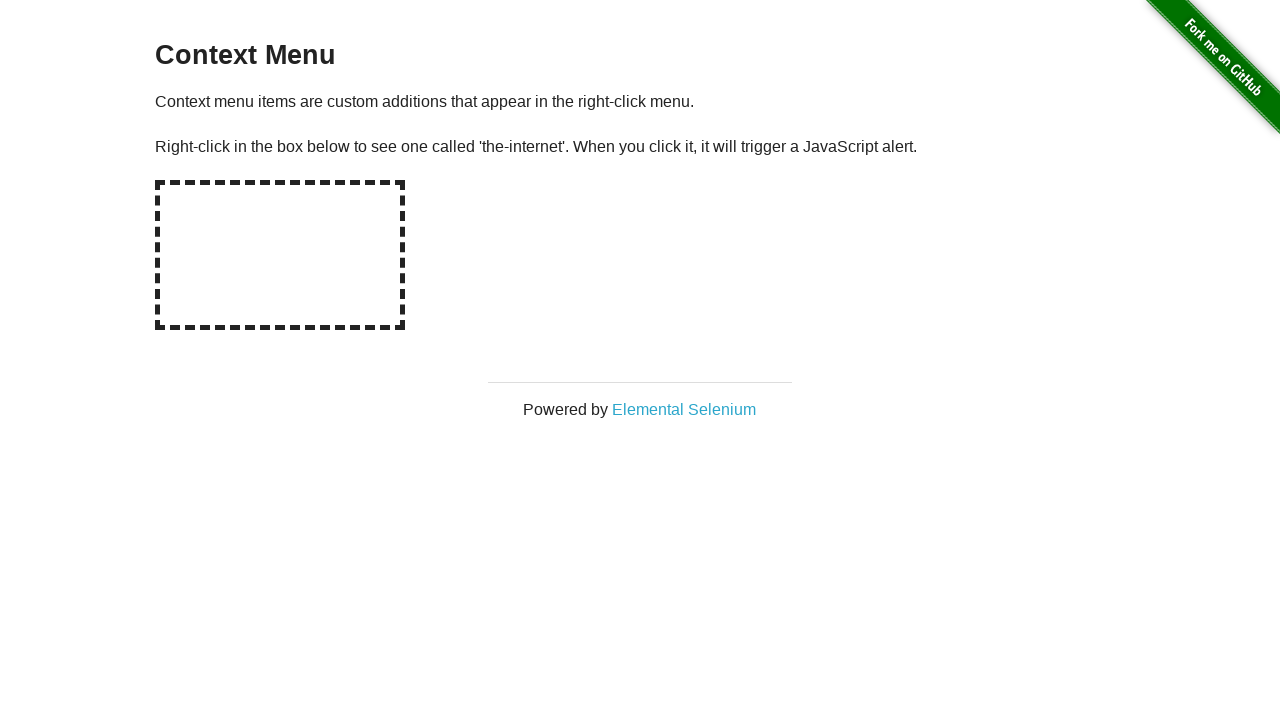

Configured dialog handler function
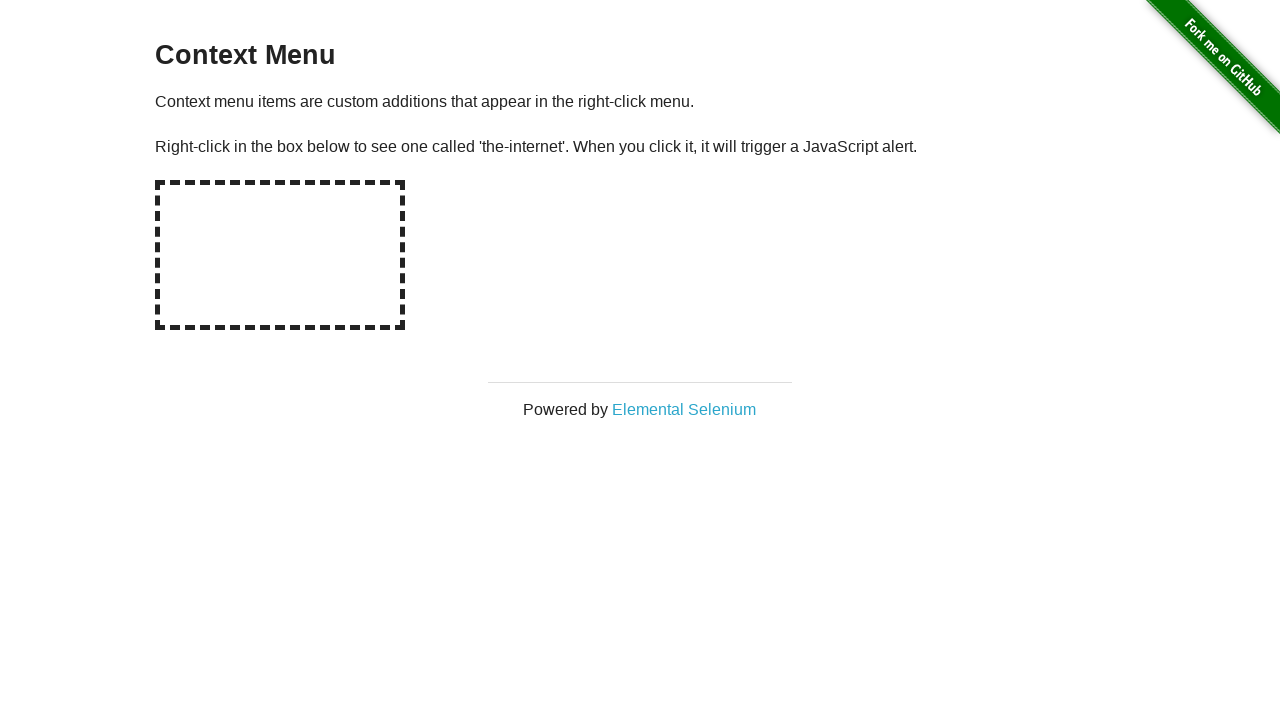

Right-clicked on hot-spot element again to trigger alert dialog at (280, 255) on #hot-spot
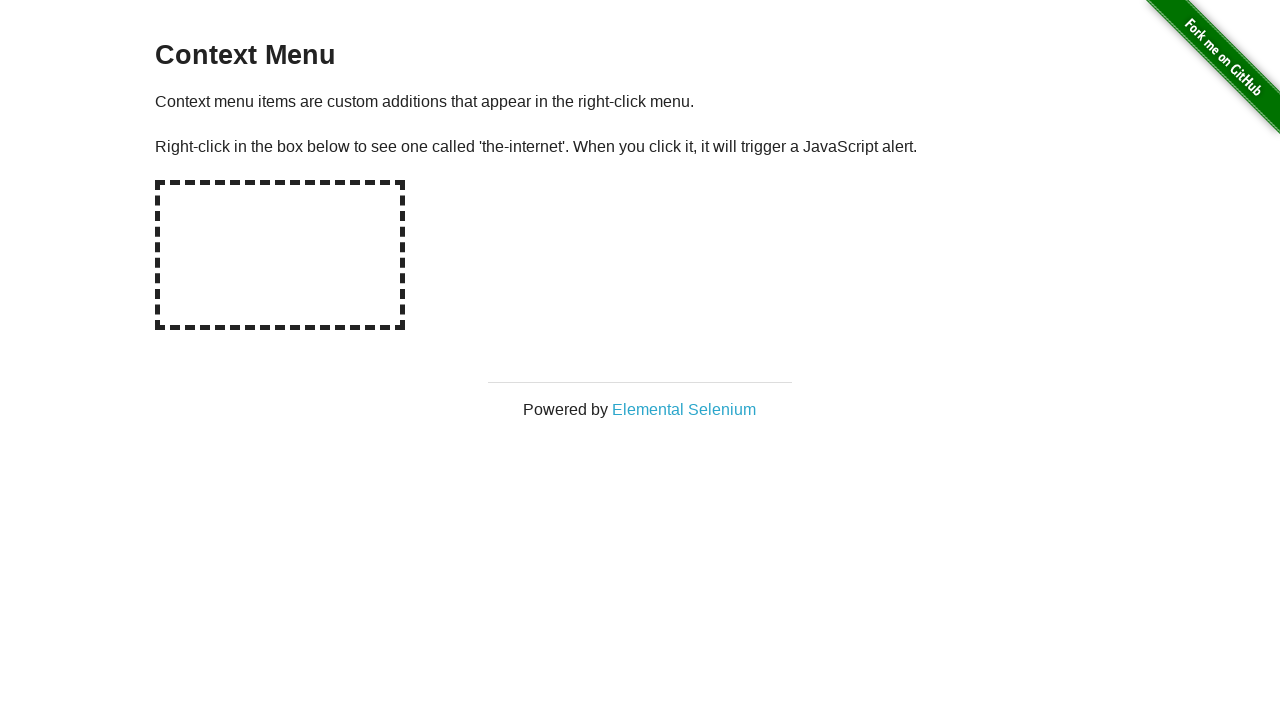

Waited for dialog to be processed
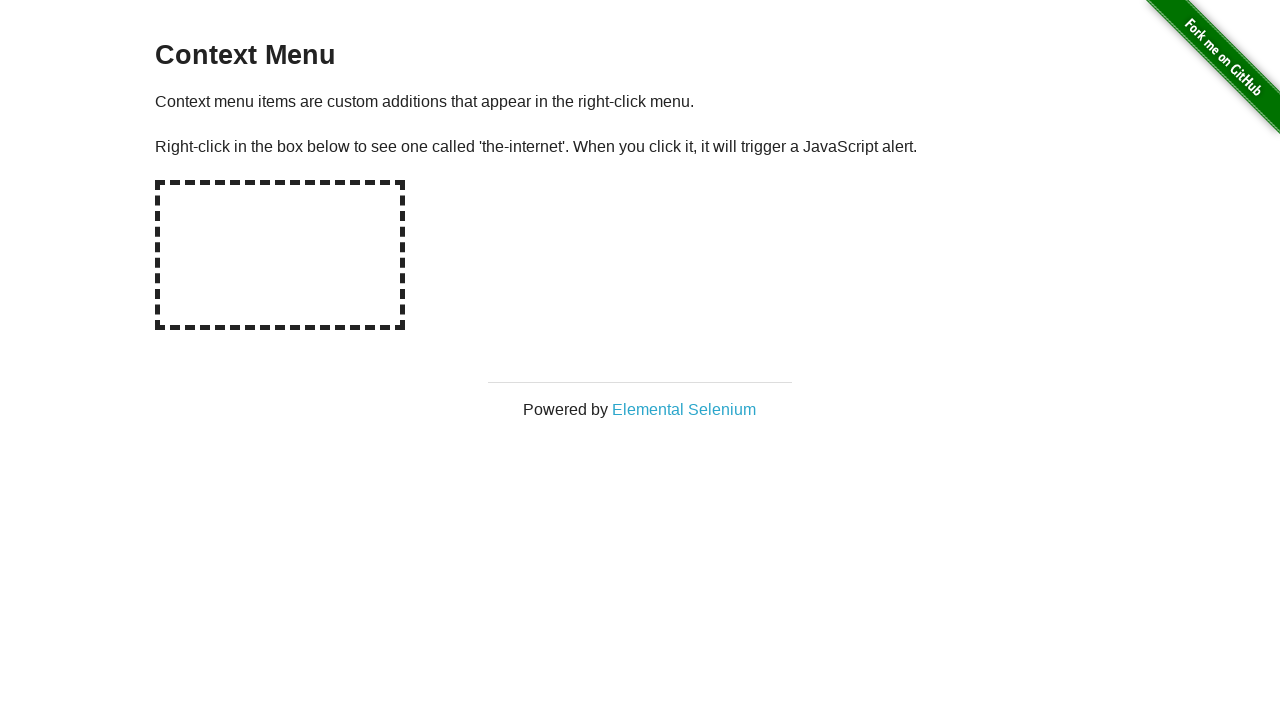

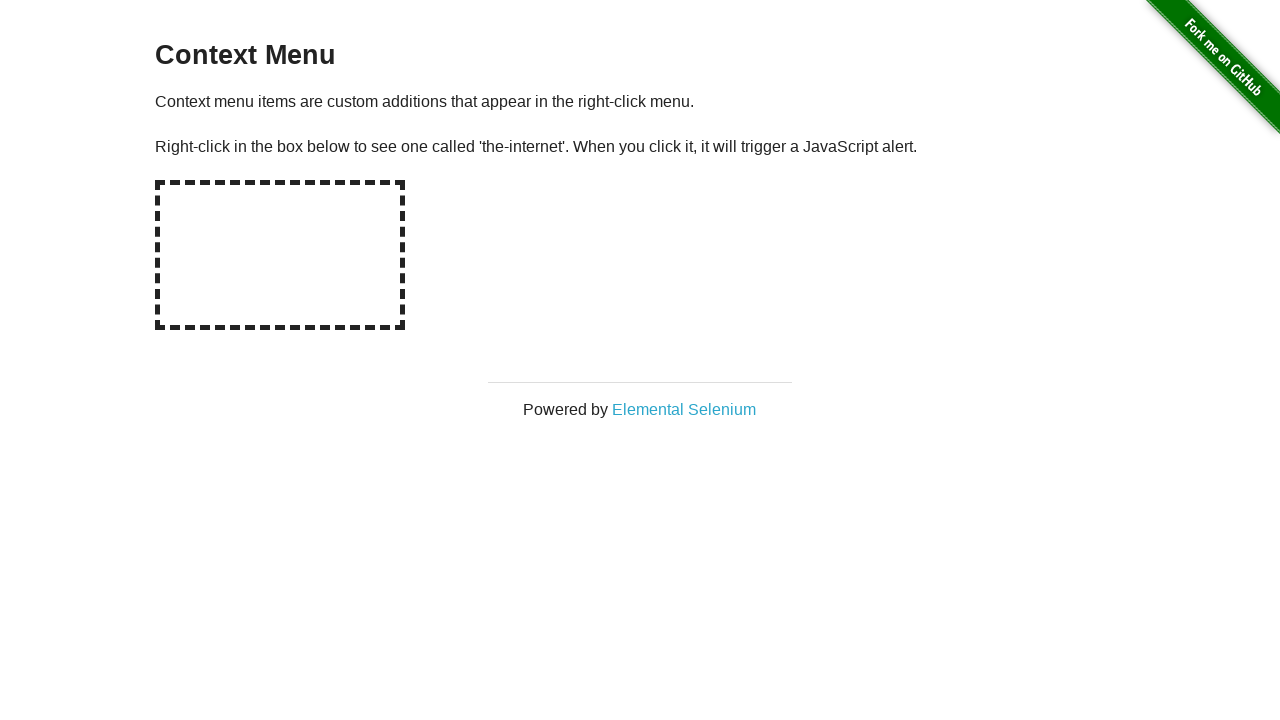